Tests a To-Do application by clicking on existing list items to mark them complete, adding a new item with text "LambdaTest", and verifying the page heading is displayed.

Starting URL: https://stage-lambda-devops-use-only.lambdatestinternal.com/To-do-app/index.html

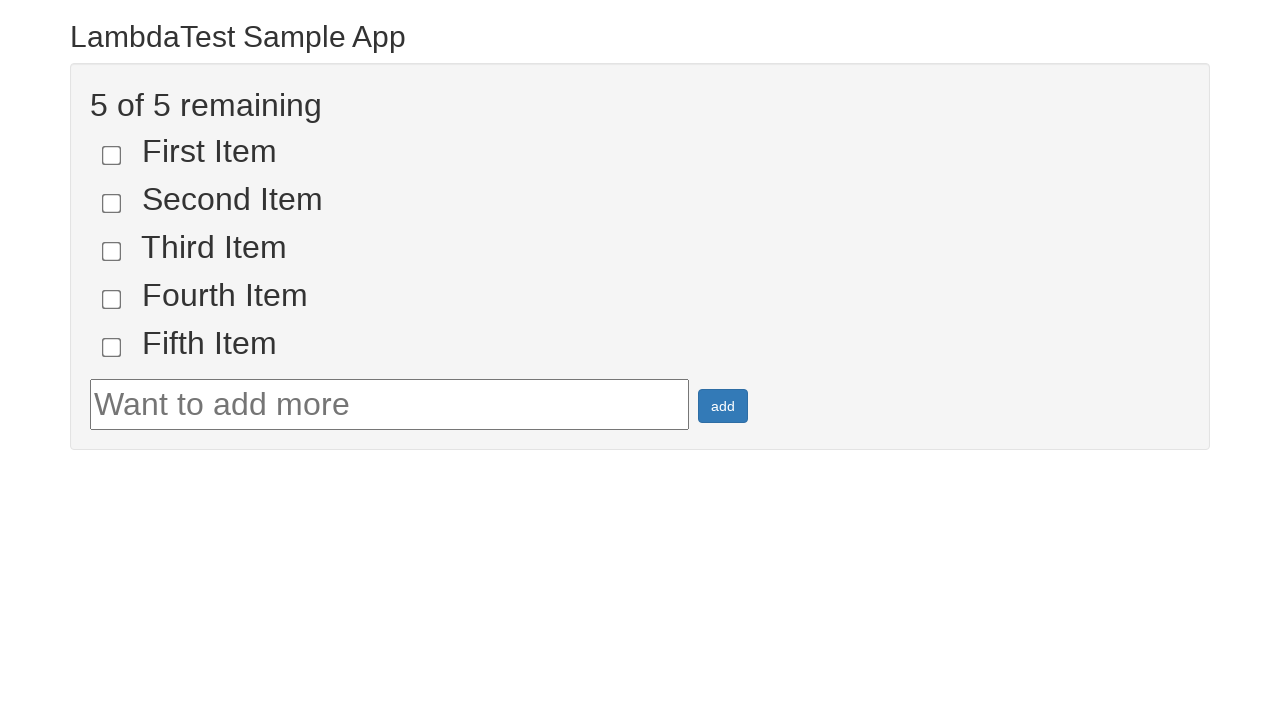

Clicked on the first list item to mark it complete at (112, 155) on input[name='li1']
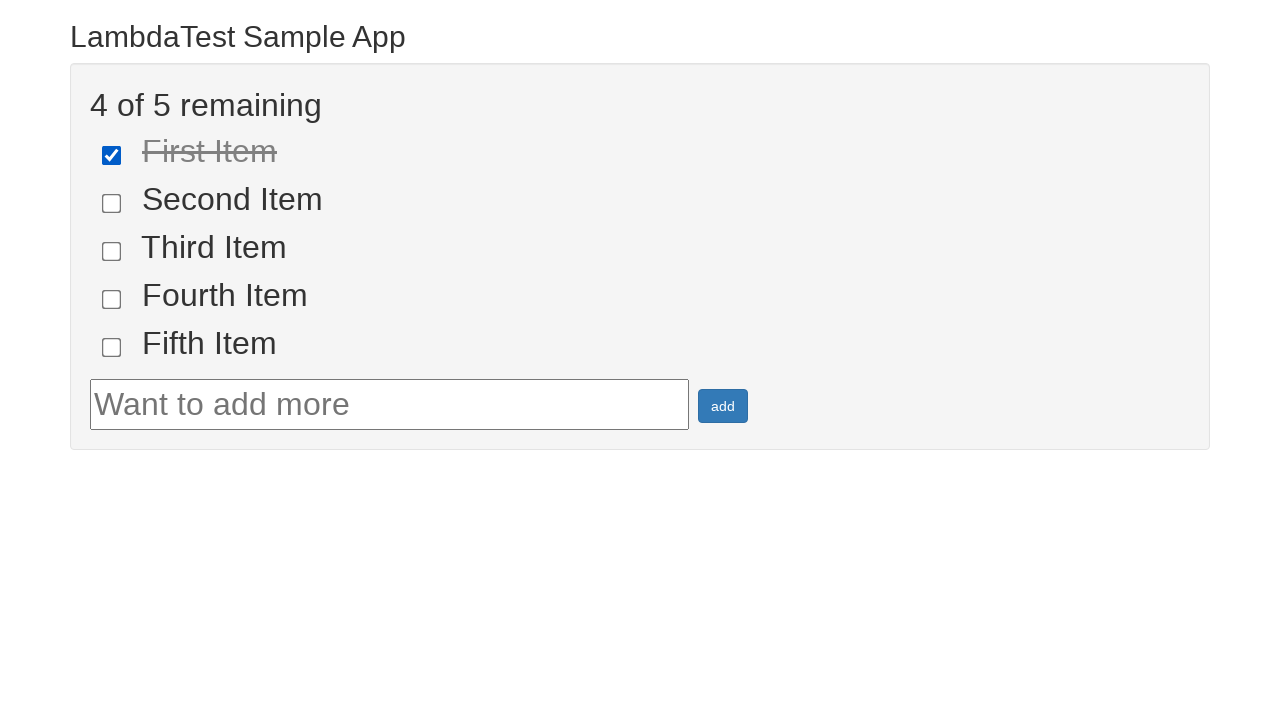

Clicked on the second list item to mark it complete at (112, 203) on input[name='li2']
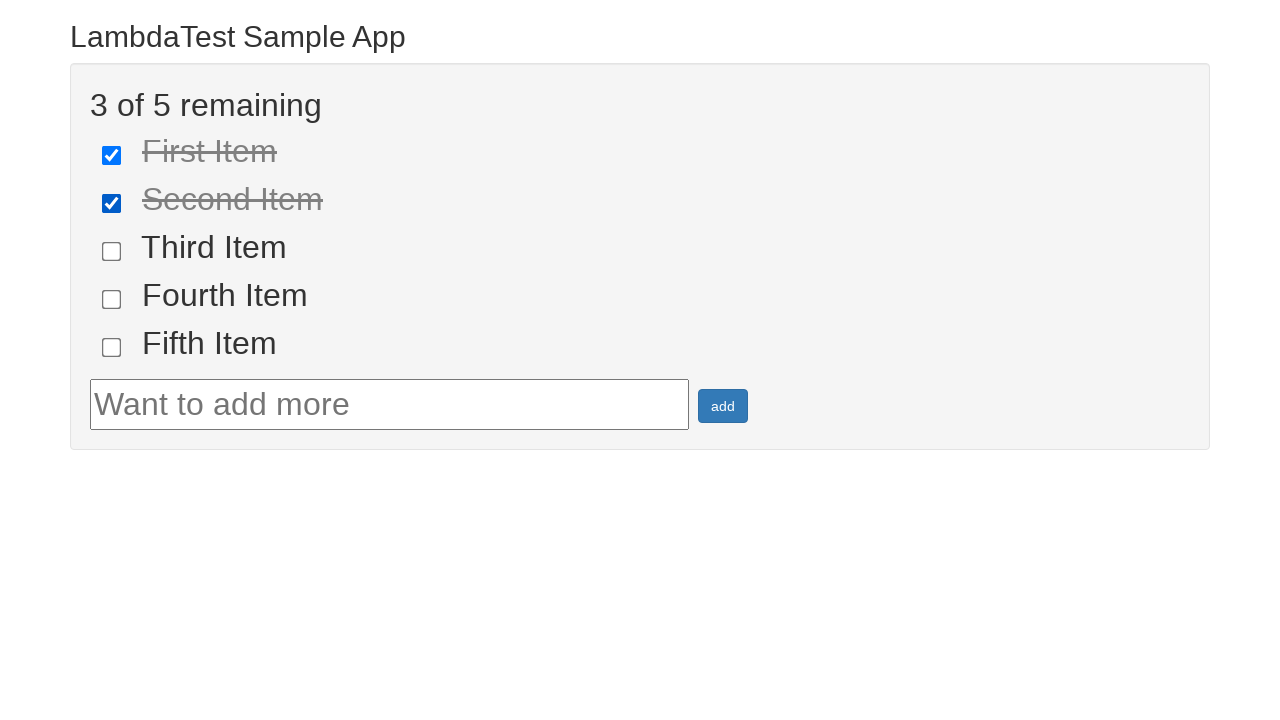

Filled new todo text field with 'LambdaTest' on #sampletodotext
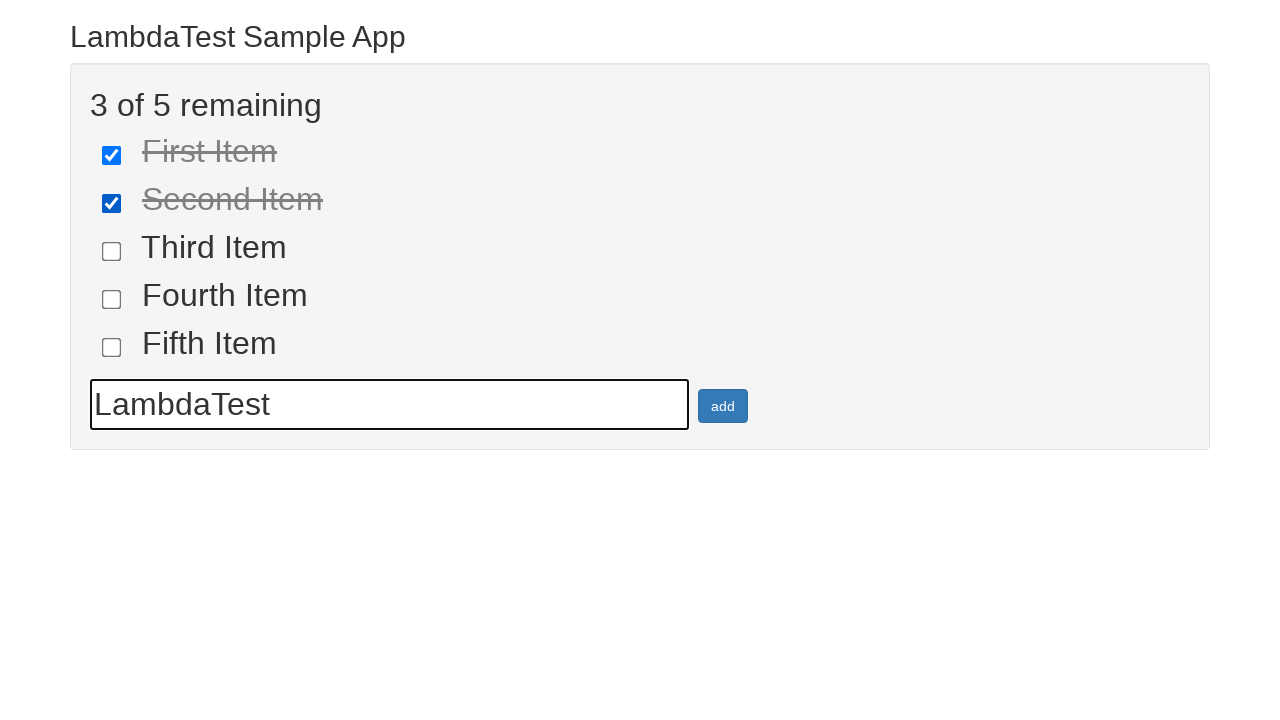

Clicked add button to create new todo item 'LambdaTest' at (723, 406) on #addbutton
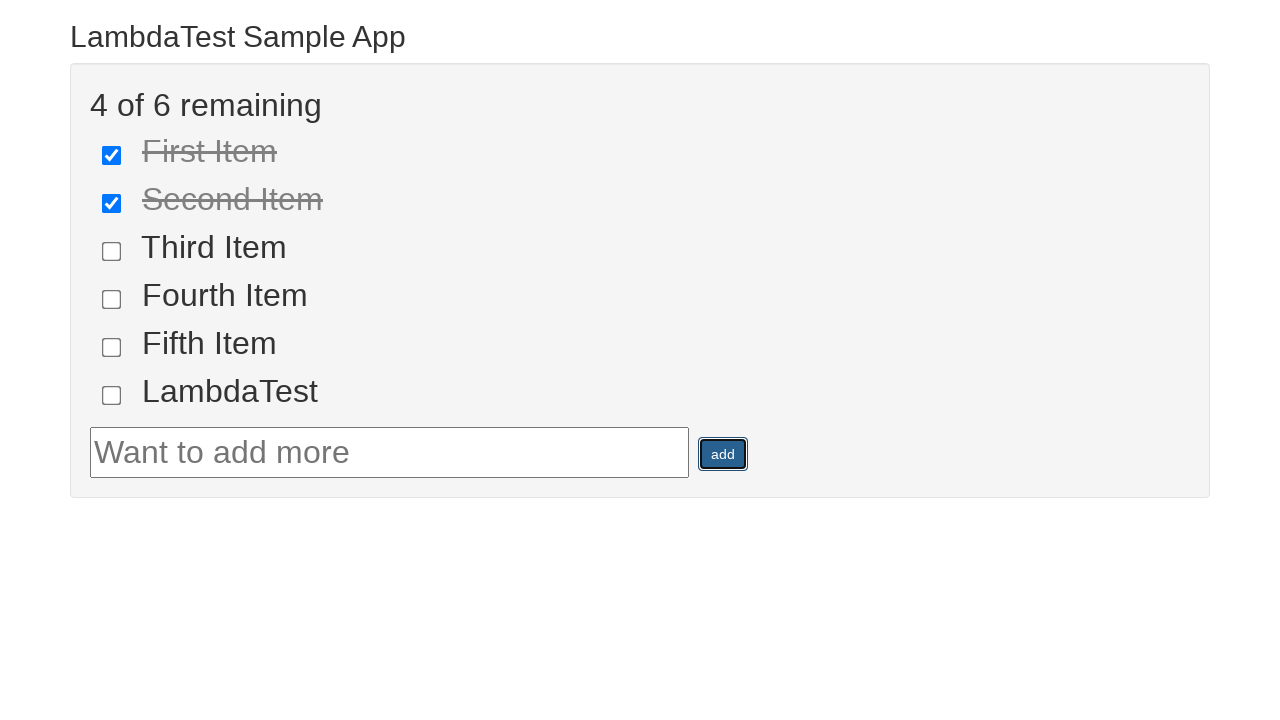

Verified page heading is displayed
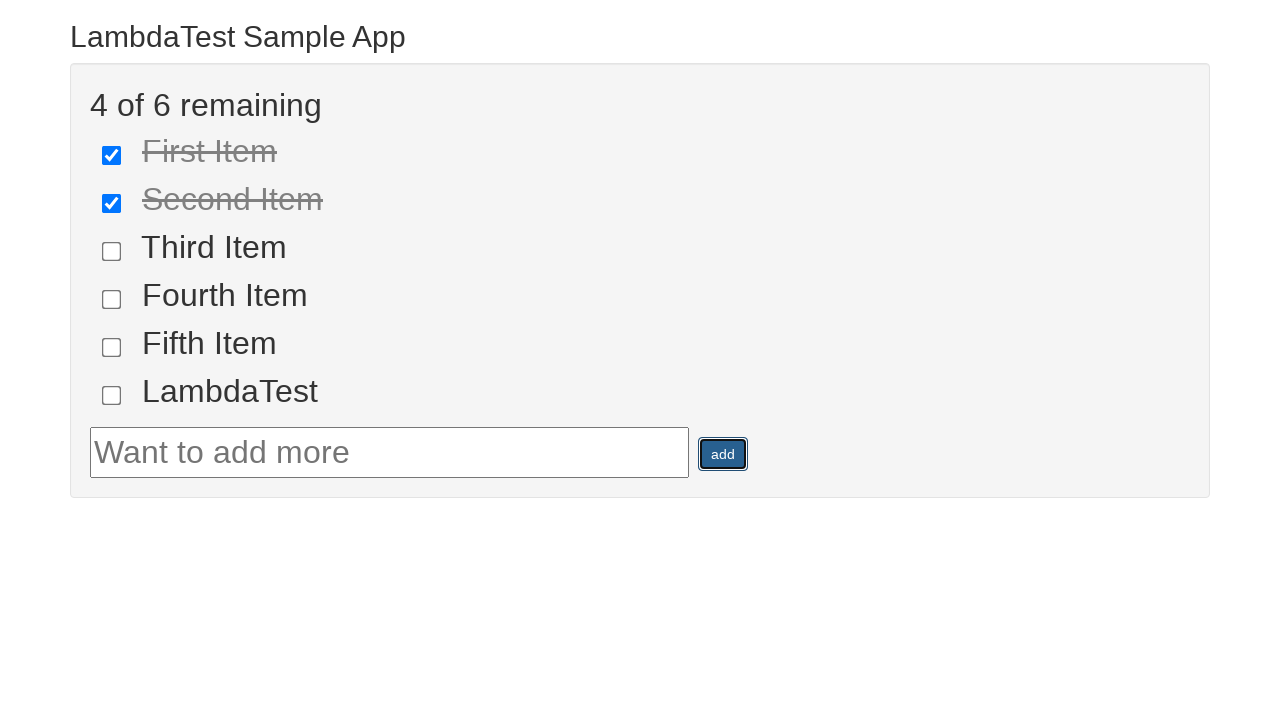

Clicked on the page heading at (640, 36) on .container h2
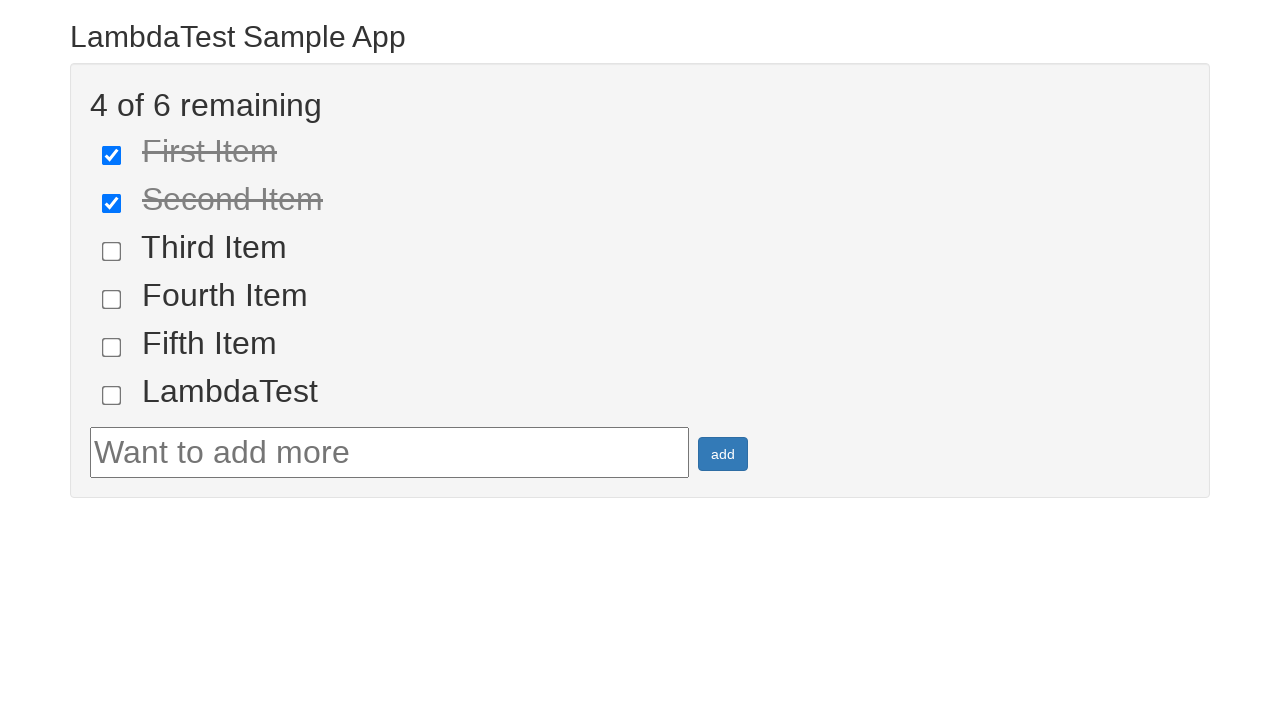

Waited for 3 seconds
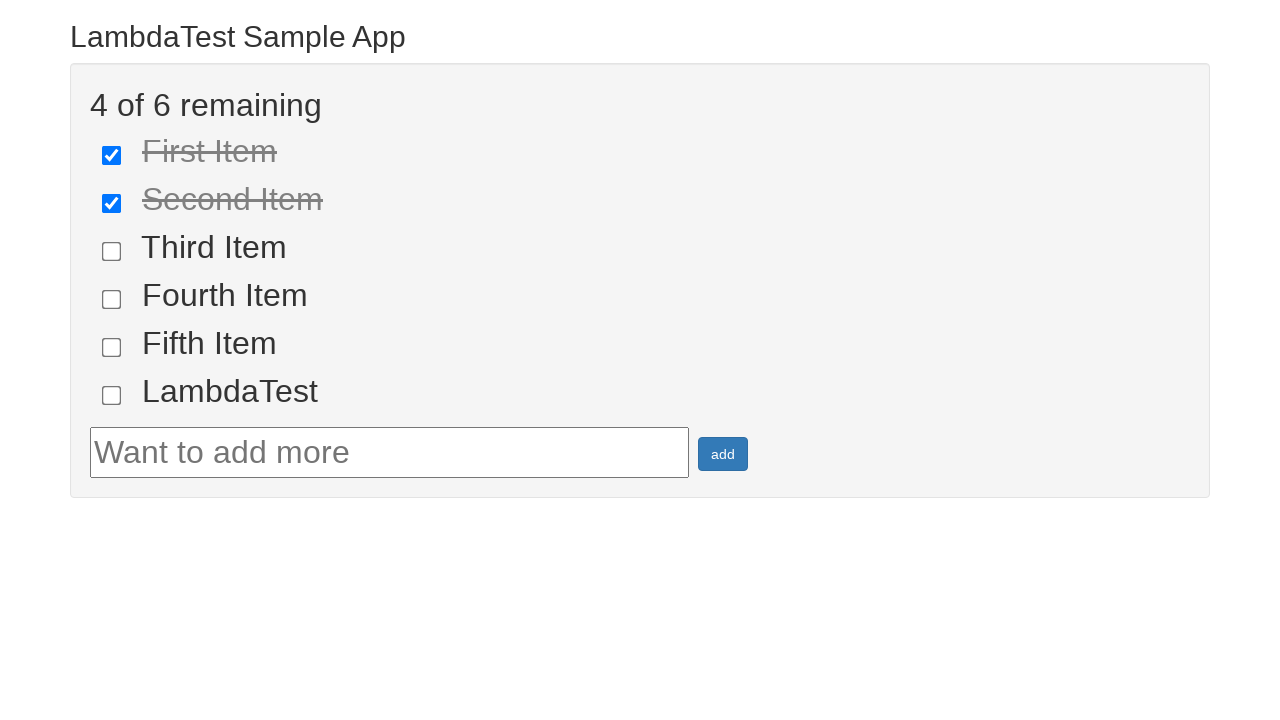

Verified heading is still visible and clicked it again at (640, 36) on .container h2
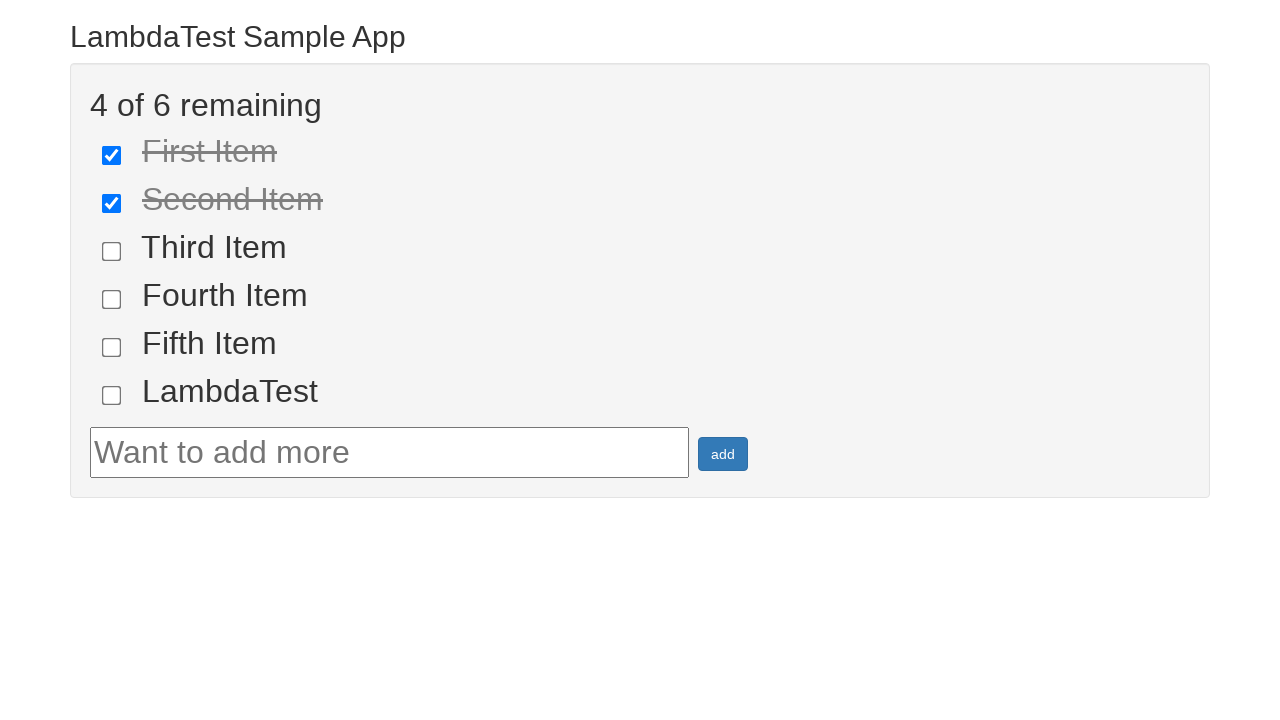

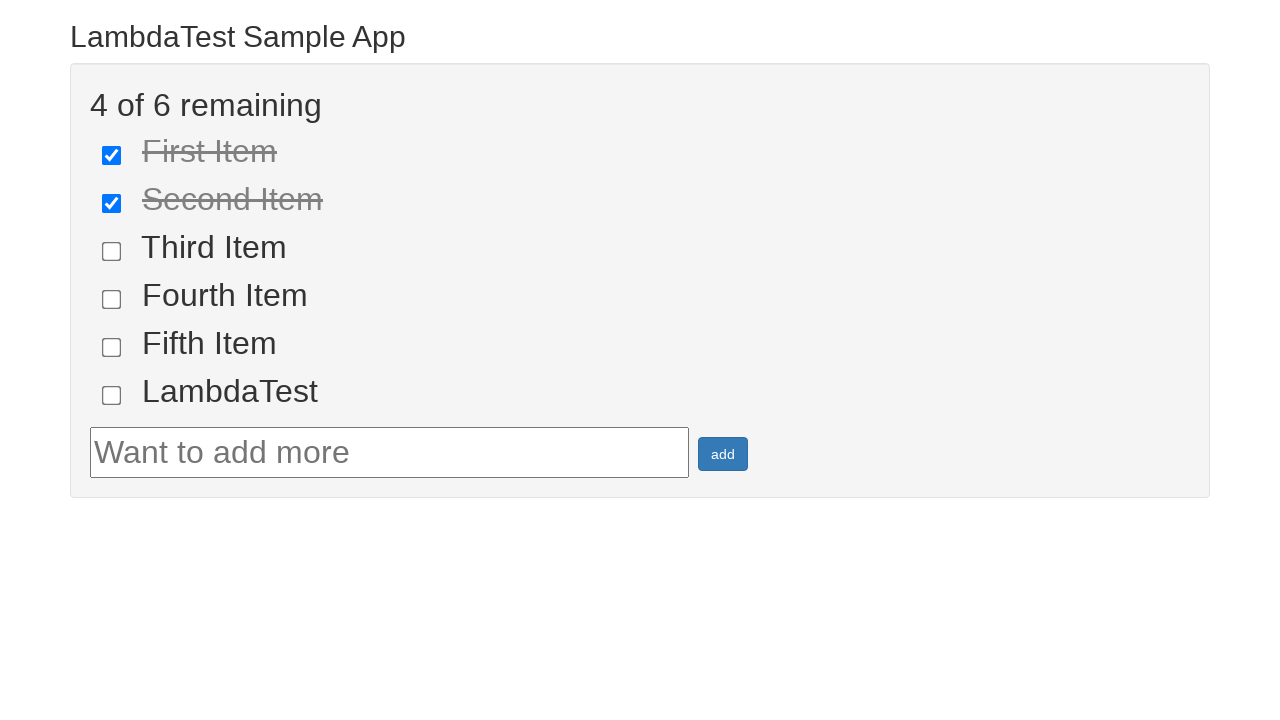